Tests the registration form by filling the first name field and clicking the privacy policy checkbox using Actions class

Starting URL: https://naveenautomationlabs.com/opencart/index.php?route=account/register

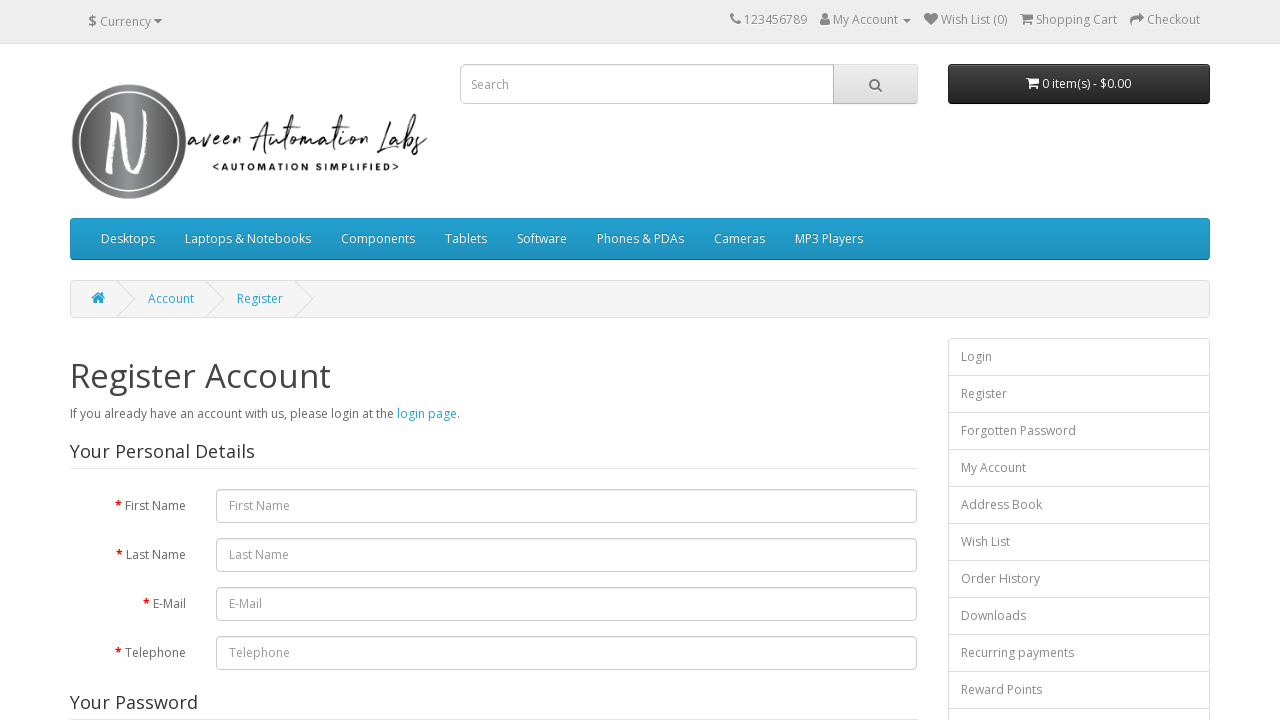

Filled first name field with 'Veena' on #input-firstname
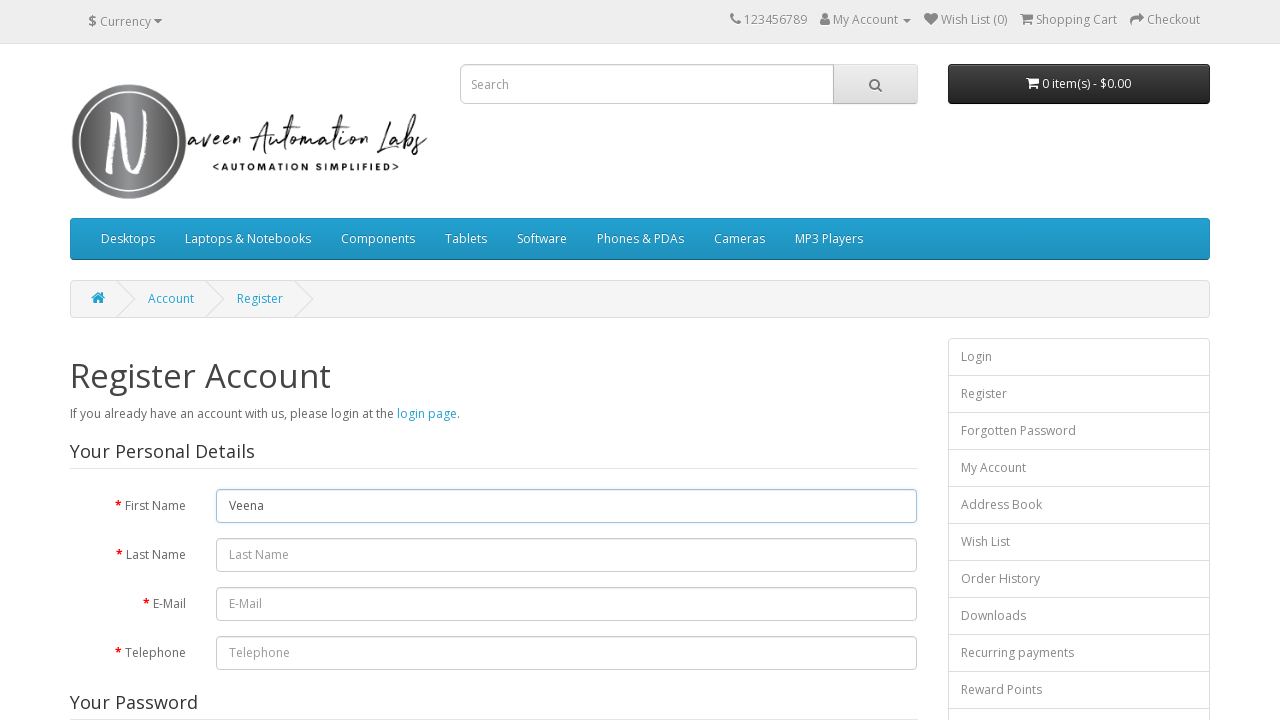

Clicked privacy policy checkbox at (825, 424) on input[name='agree']
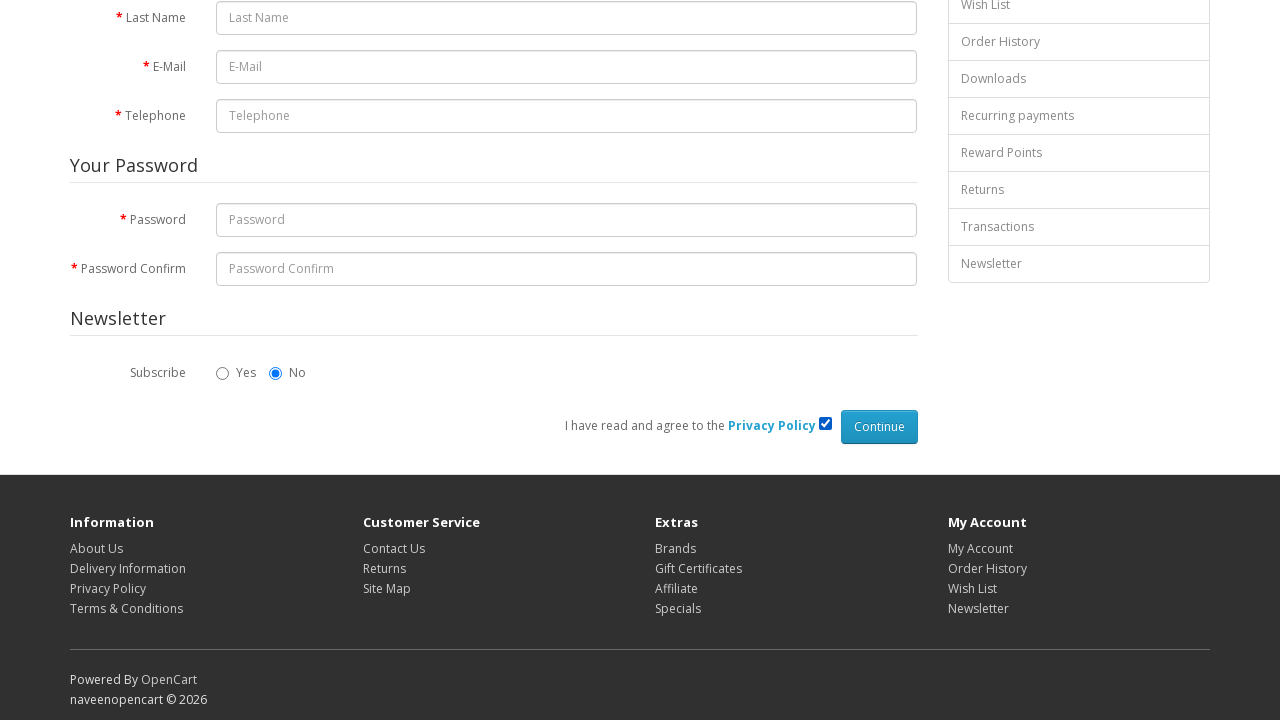

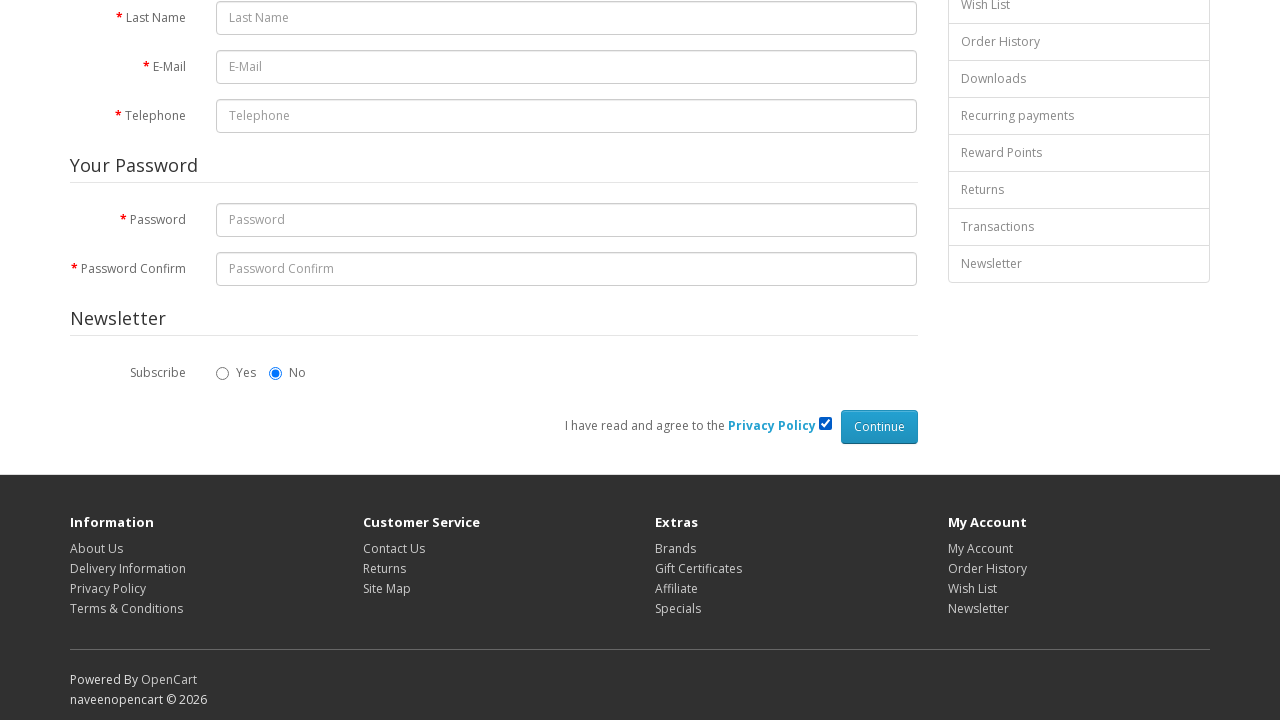